Tests a practice form by filling in name and email fields, clicking a checkbox, selecting a gender from dropdown, and submitting the form

Starting URL: https://rahulshettyacademy.com/angularpractice/

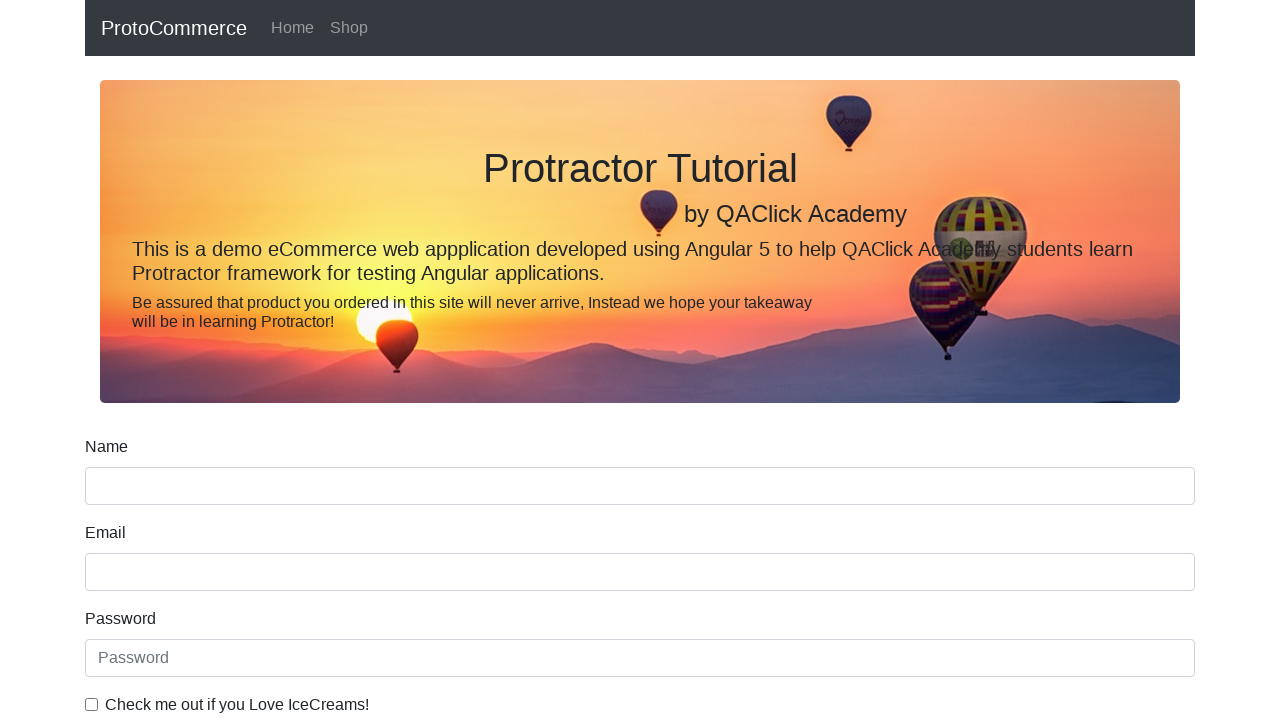

Filled name field with 'John Smith' on input[name='name']
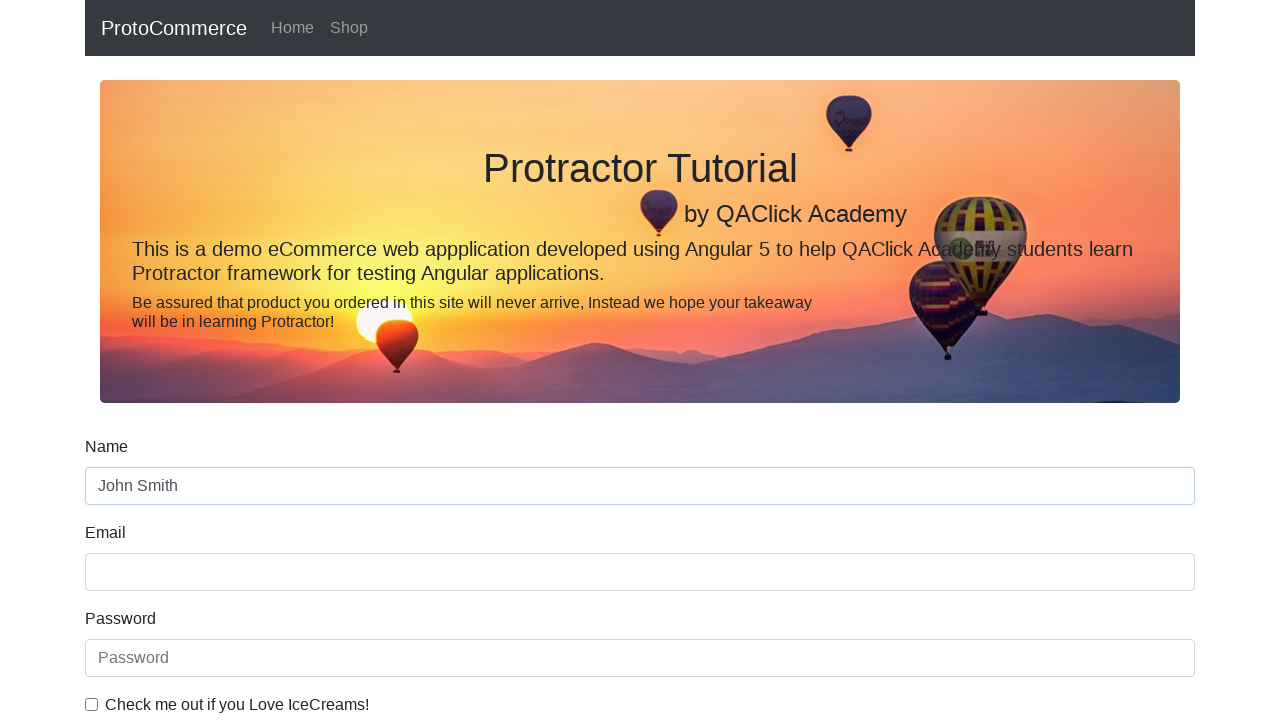

Filled email field with 'johnsmith@example.com' on input[name='email']
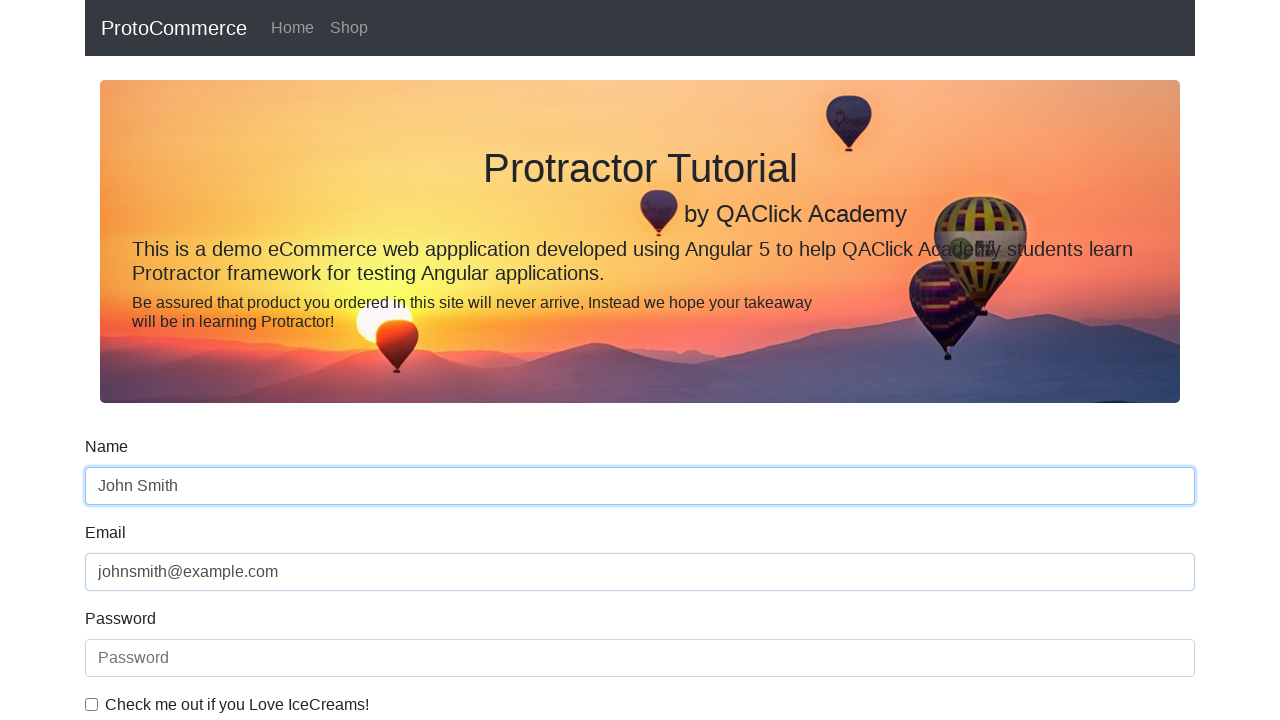

Clicked checkbox at (92, 704) on #exampleCheck1
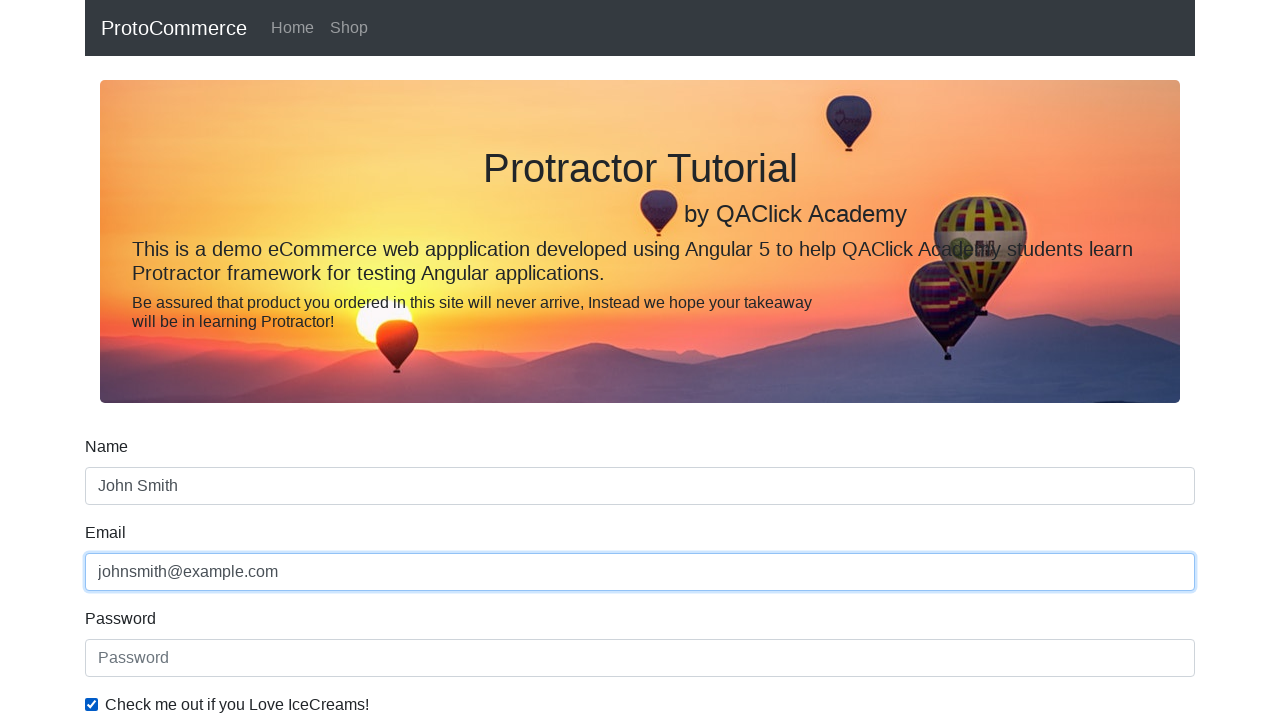

Selected 'Male' from gender dropdown on #exampleFormControlSelect1
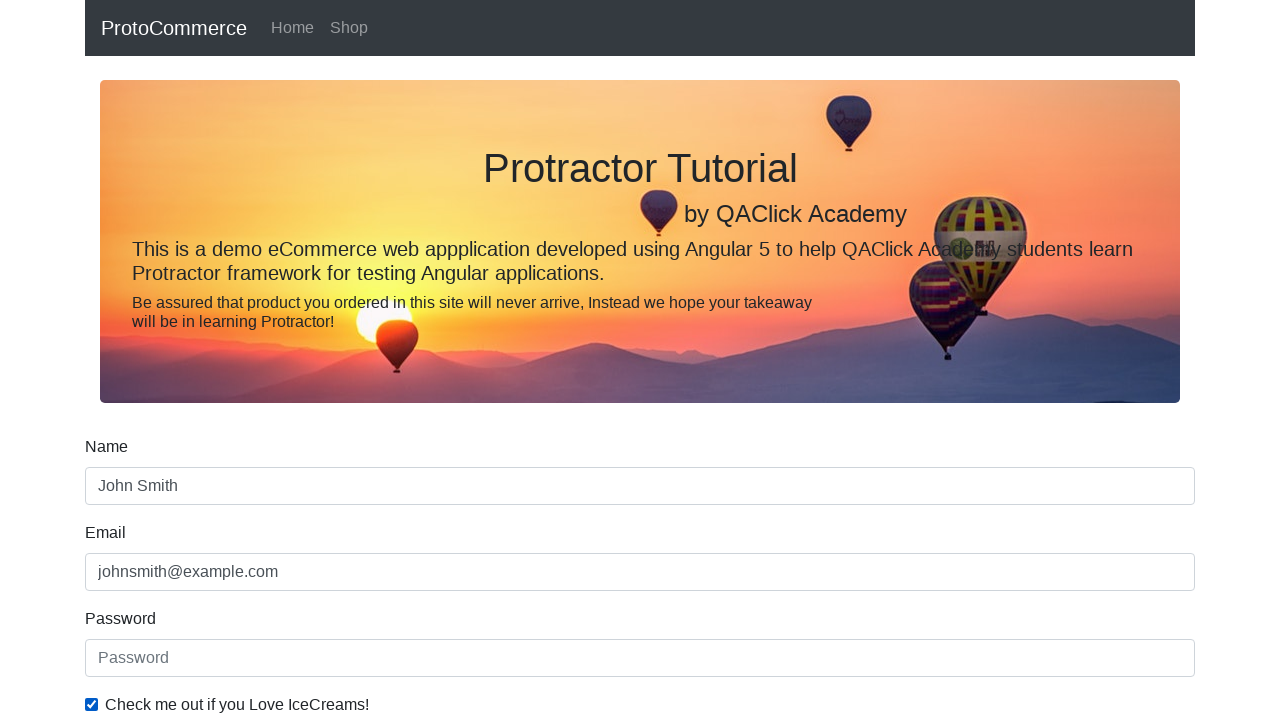

Clicked submit button to submit the form at (123, 491) on input[type='submit']
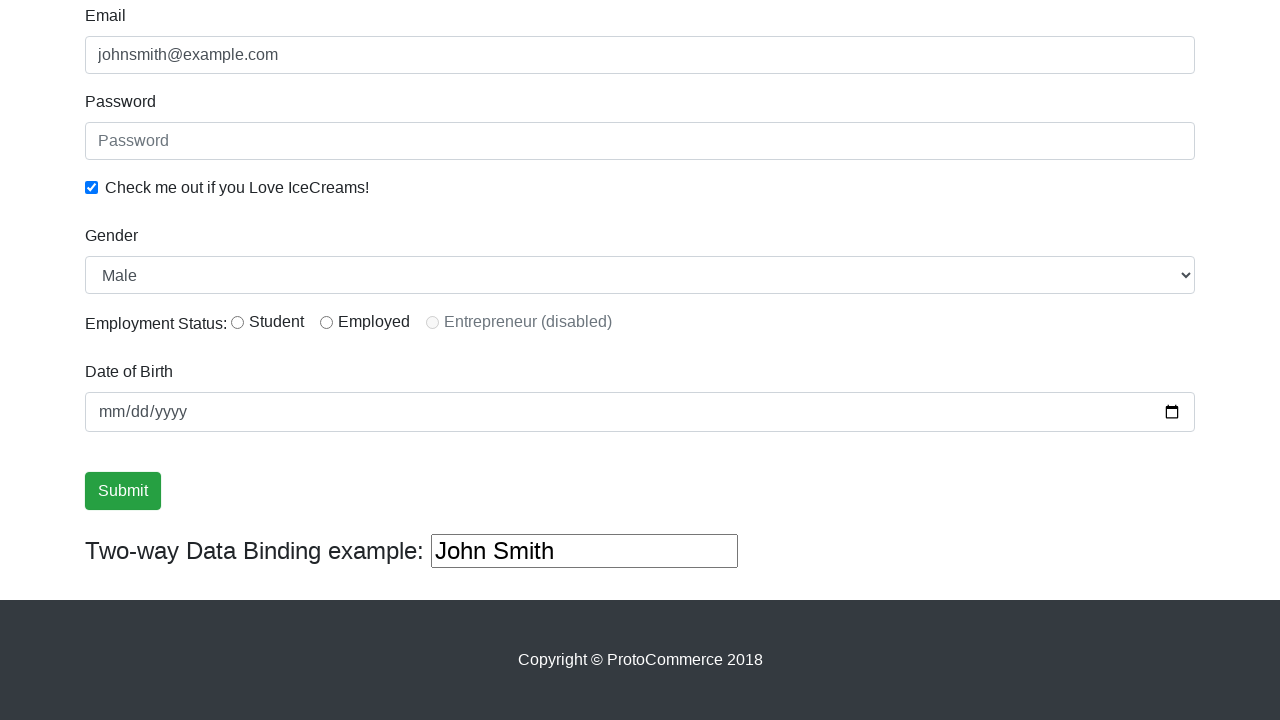

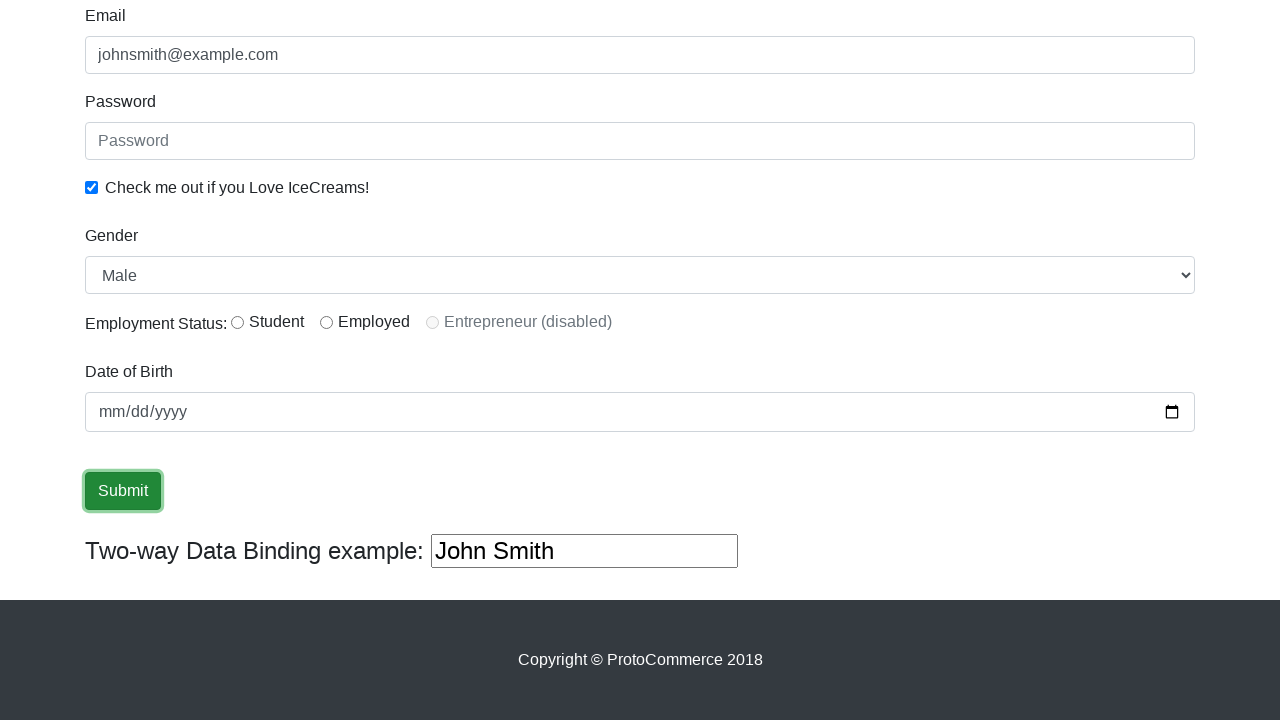